Opens multiple browser tabs with a YouTube video and attempts to click the play button on each tab

Starting URL: https://youtu.be/xvFZjo5PgG0?si=XWSkMjKNEUMXs6hP

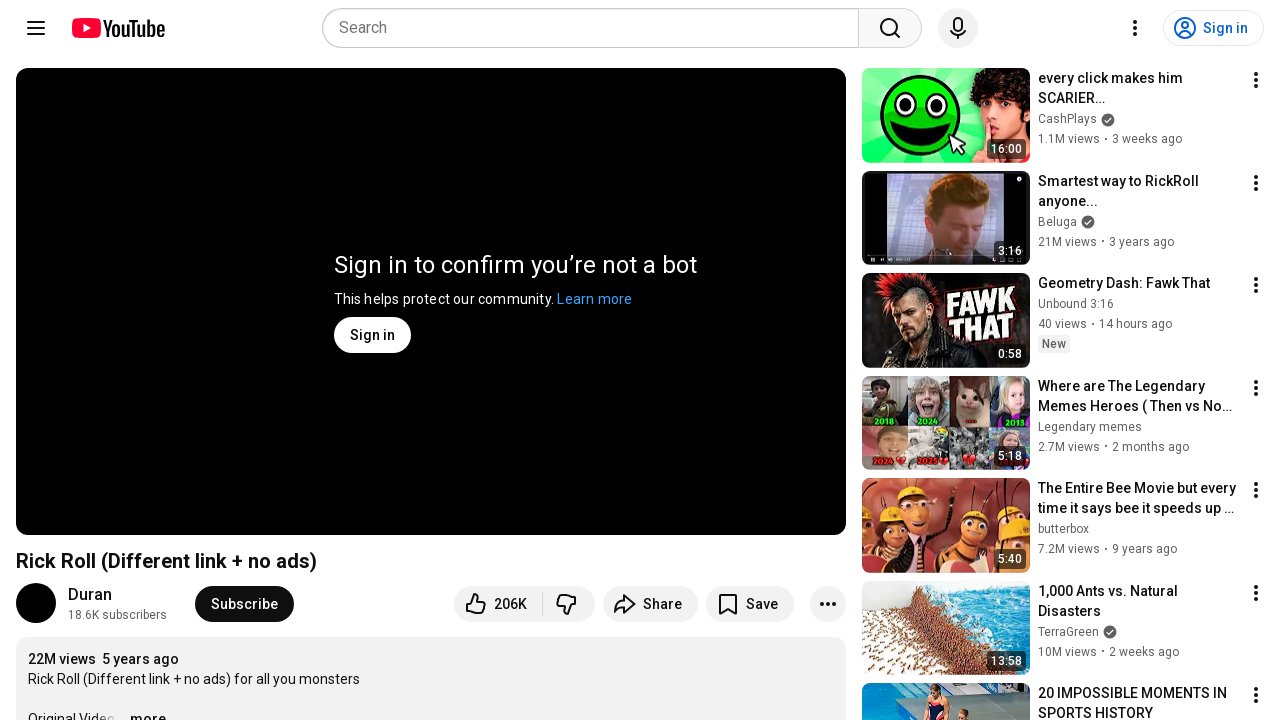

Play button click on first tab failed or timed out on button.ytp-play-button
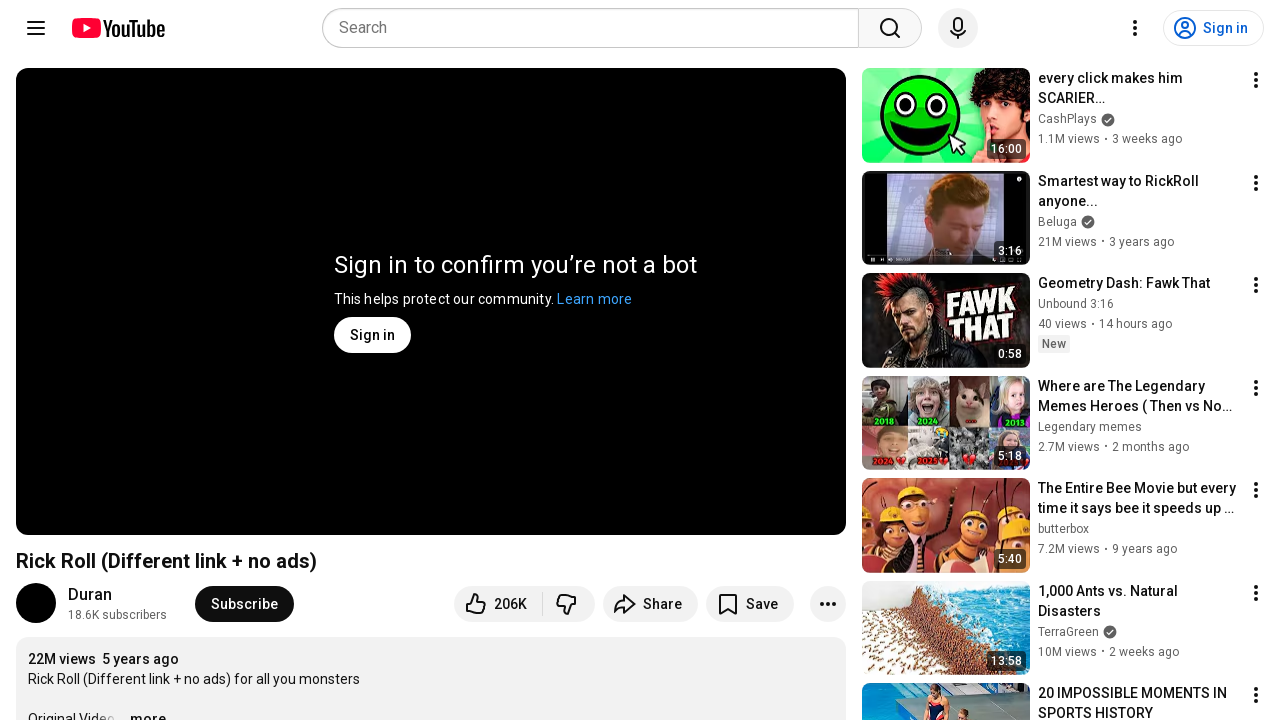

Opened new browser tab 2
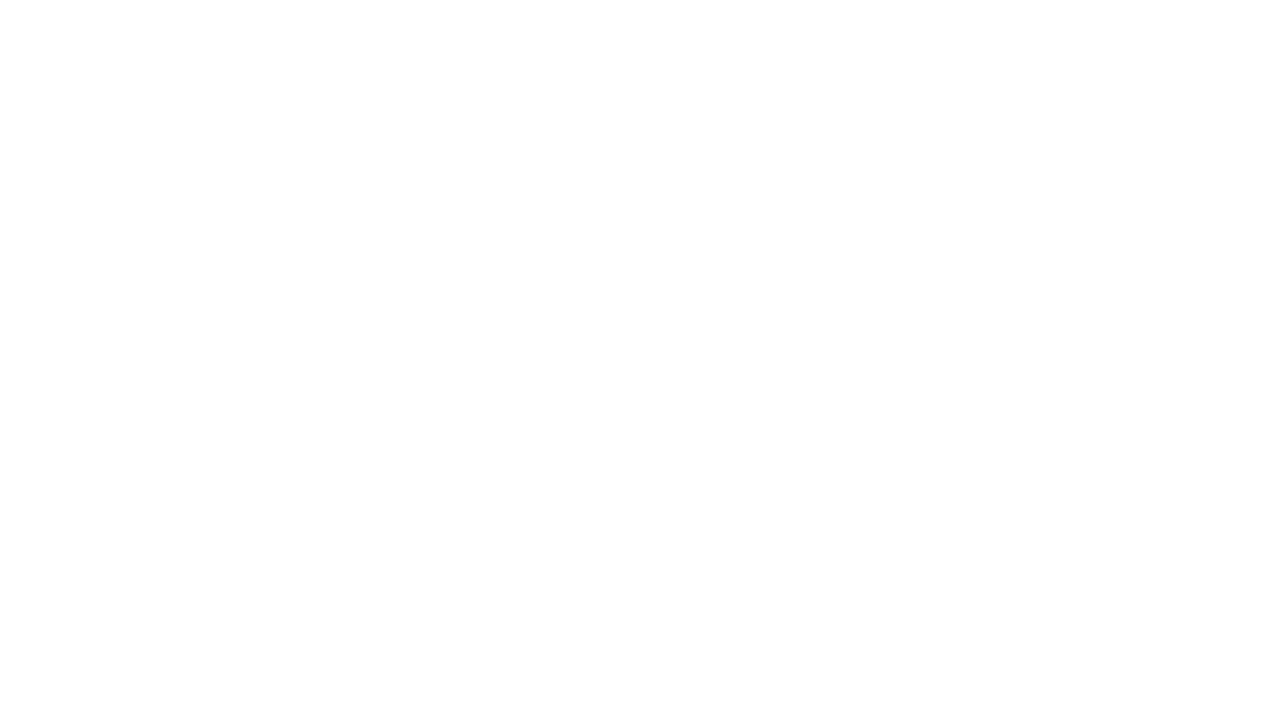

Navigated to YouTube rickroll video in tab 2
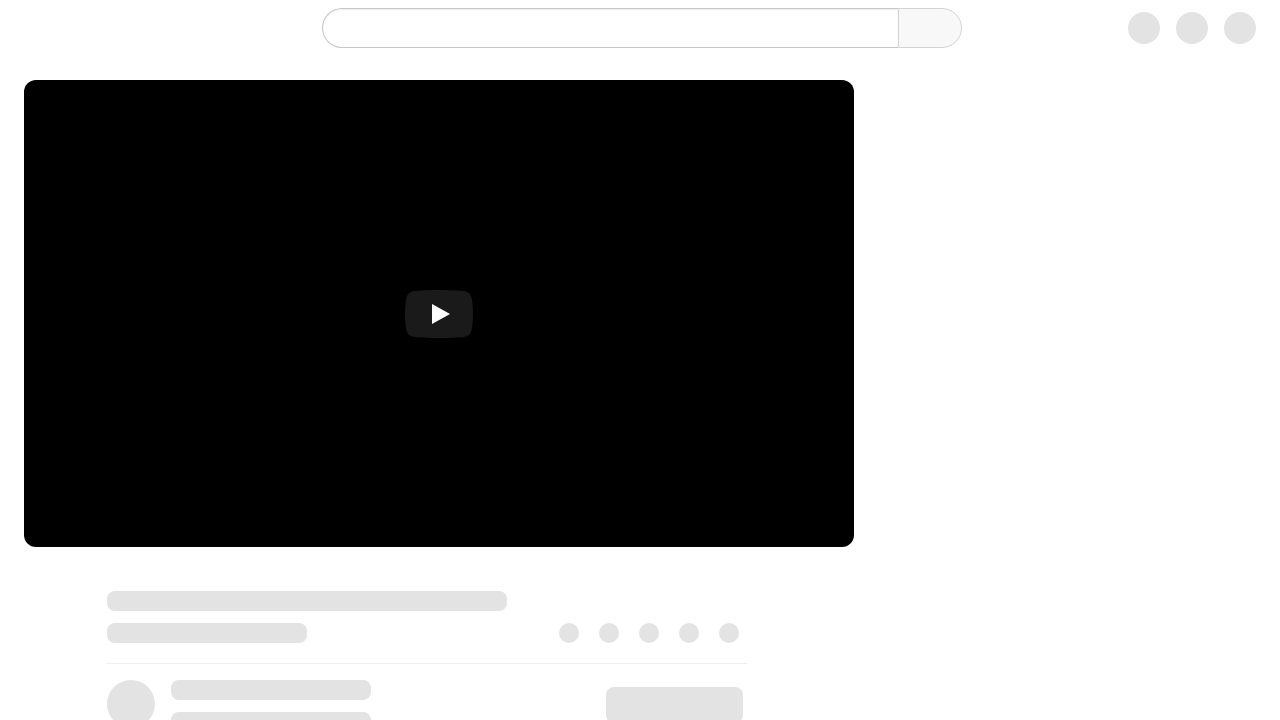

Play button click on tab 2 failed or timed out on button.ytp-play-button
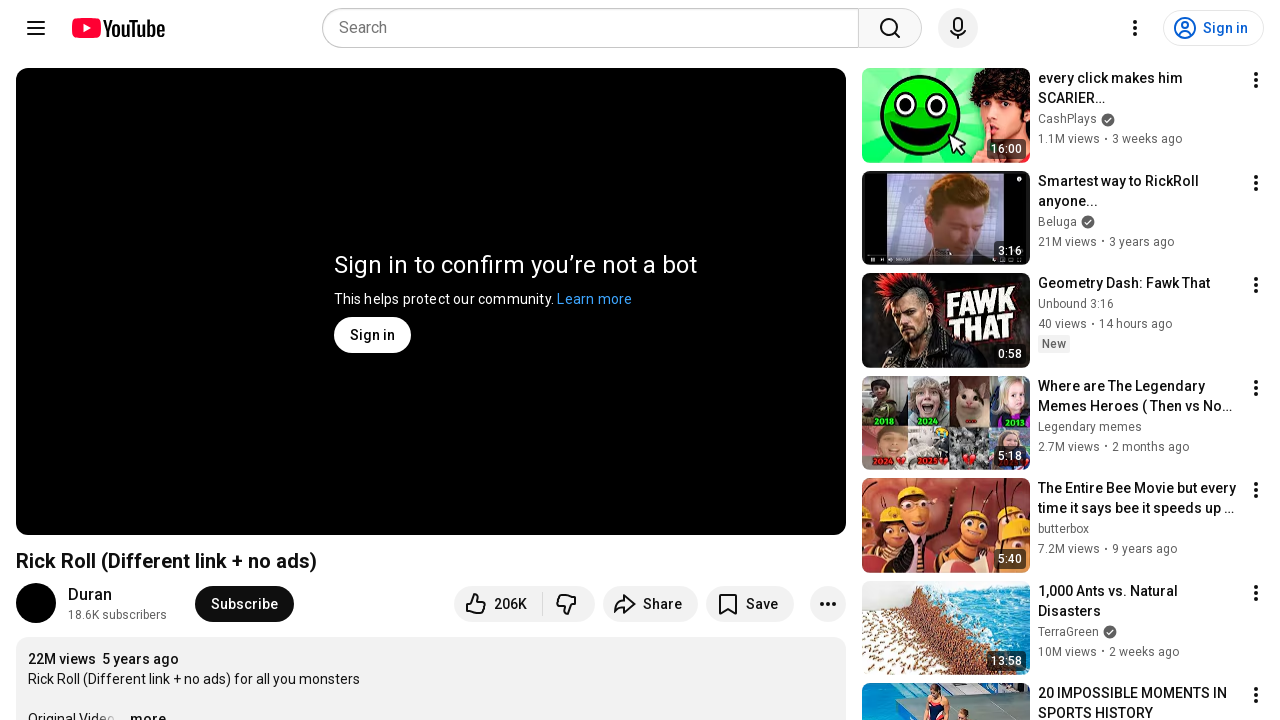

Waited 2 seconds before opening next tab
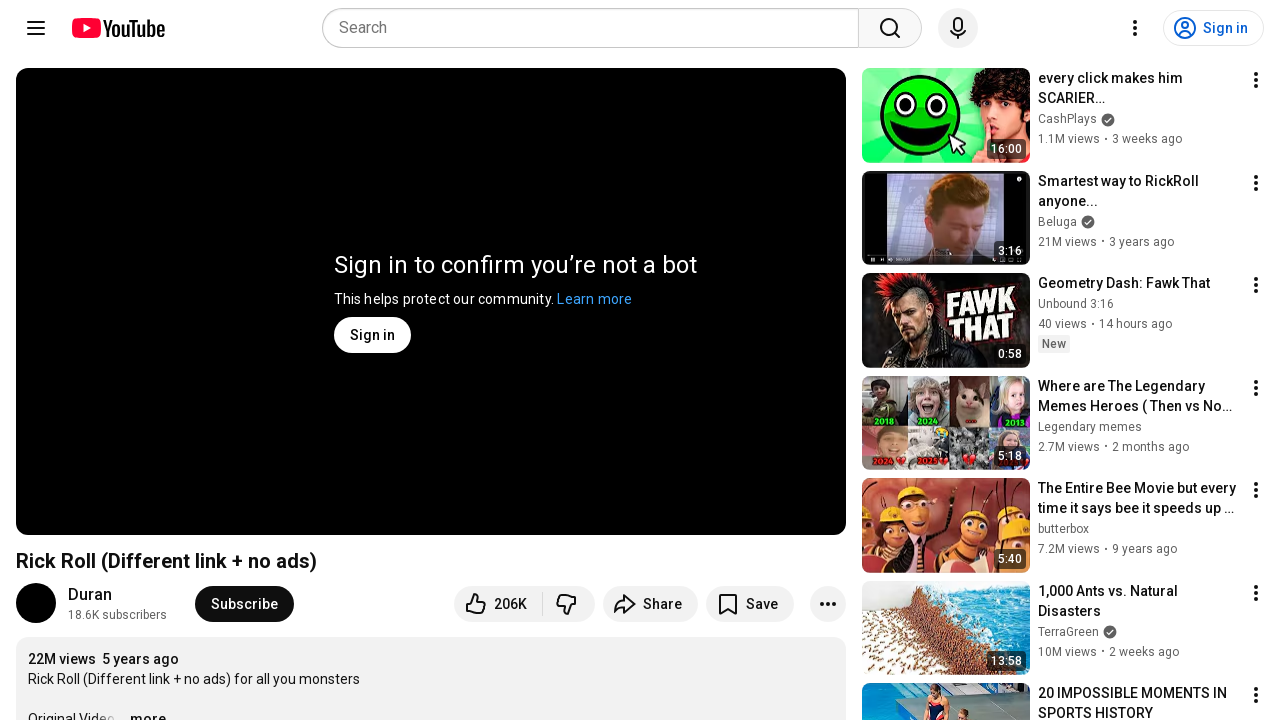

Opened new browser tab 3
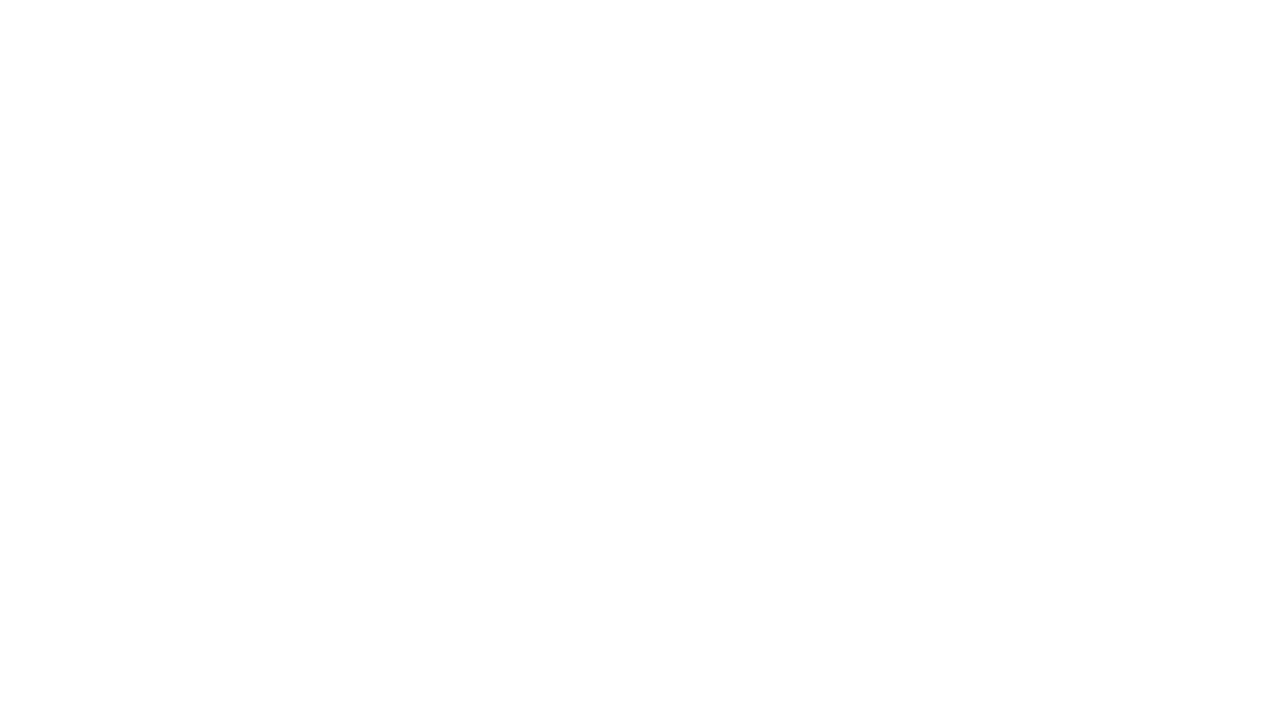

Navigated to YouTube rickroll video in tab 3
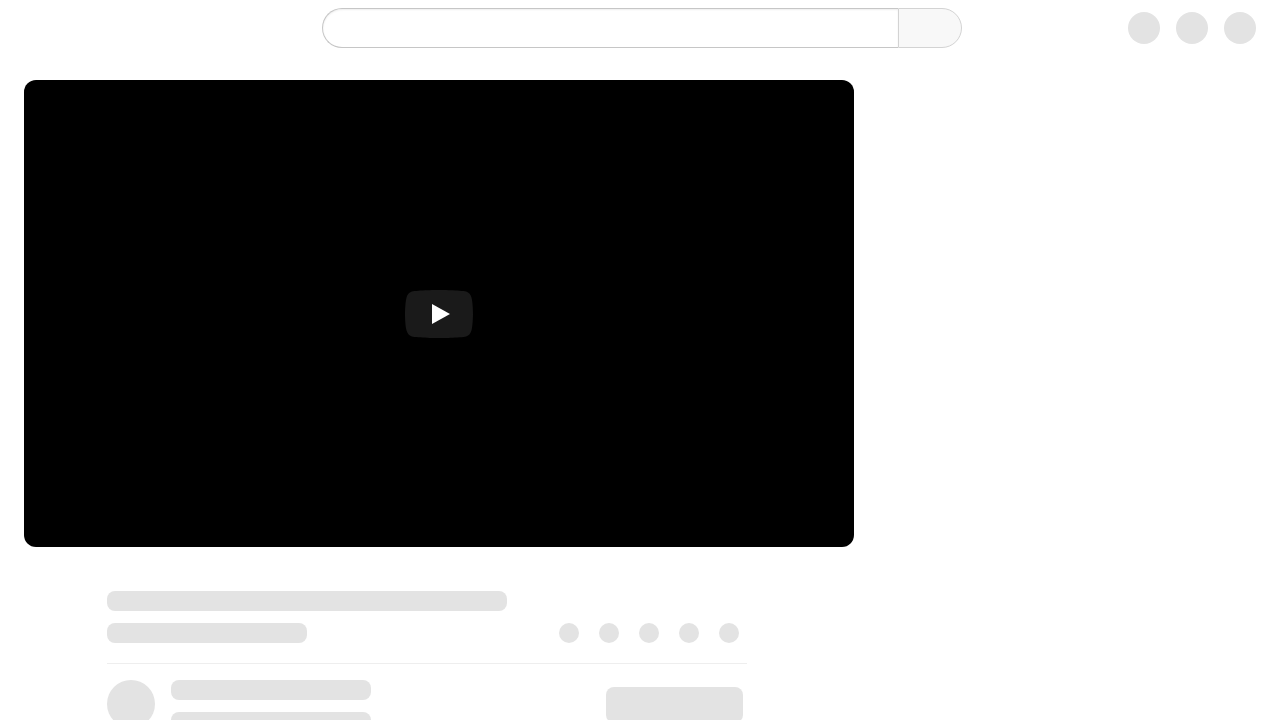

Play button click on tab 3 failed or timed out on button.ytp-play-button
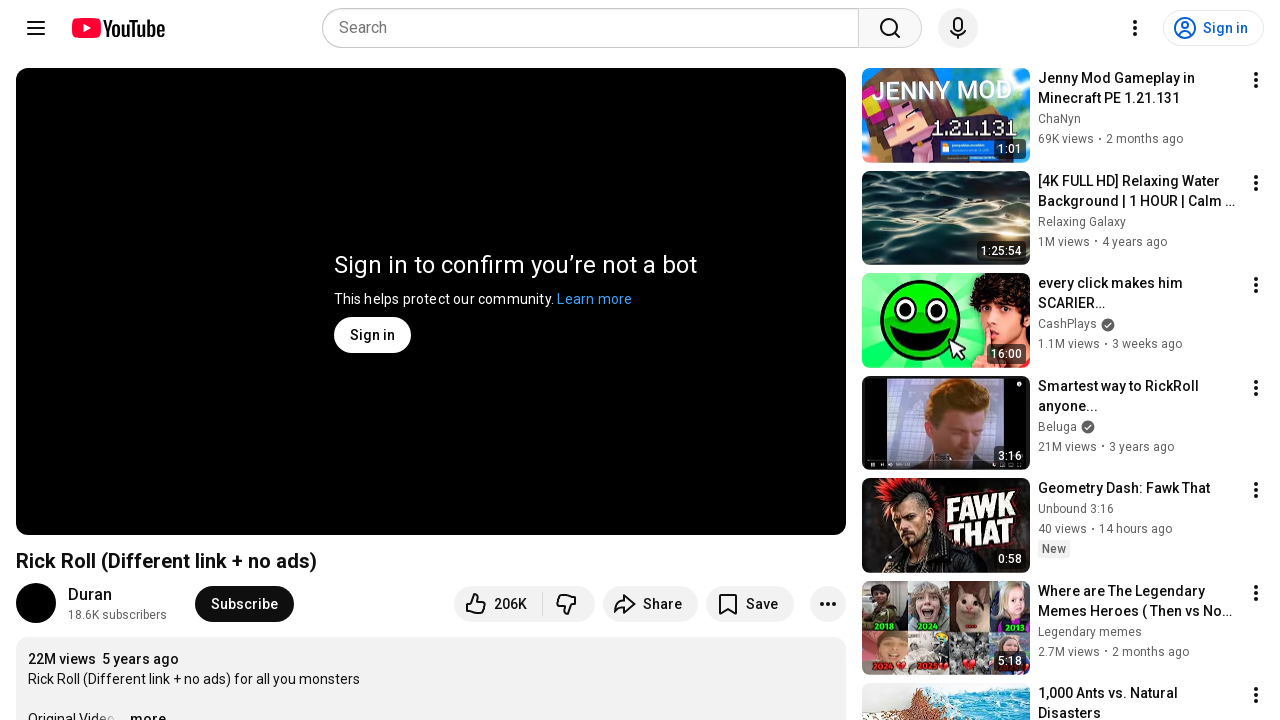

Waited 2 seconds before opening next tab
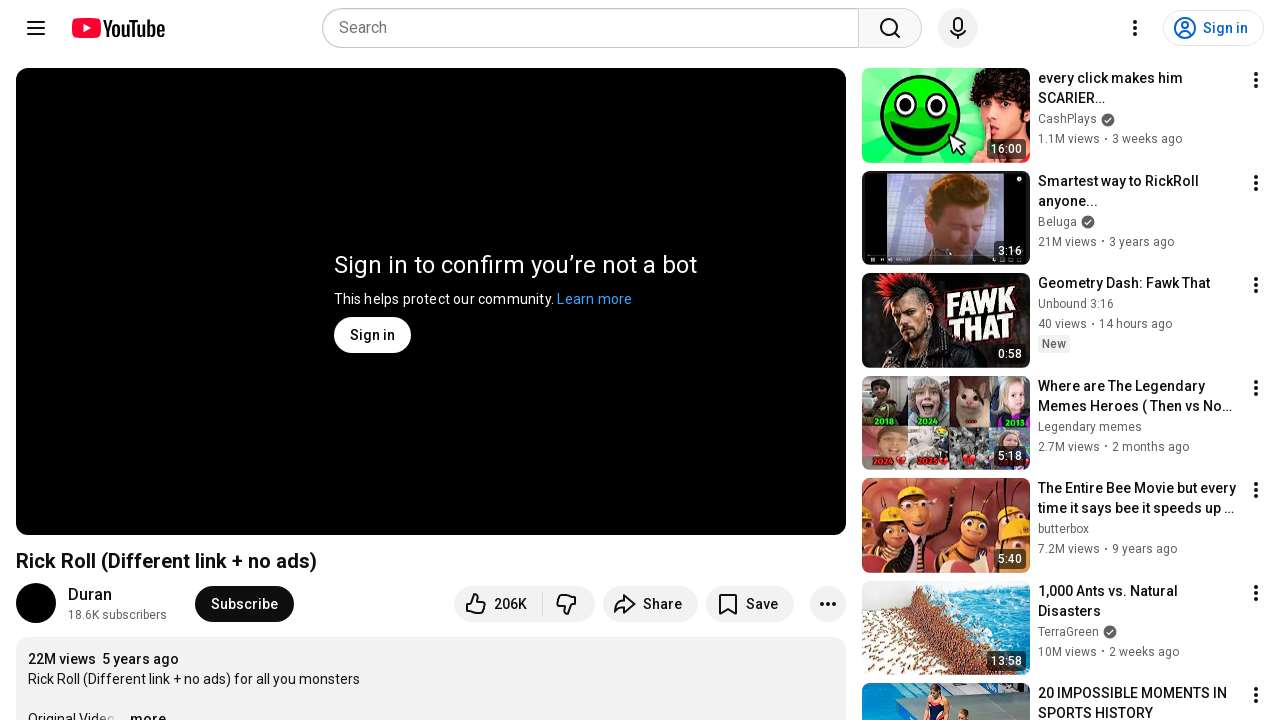

Opened new browser tab 4
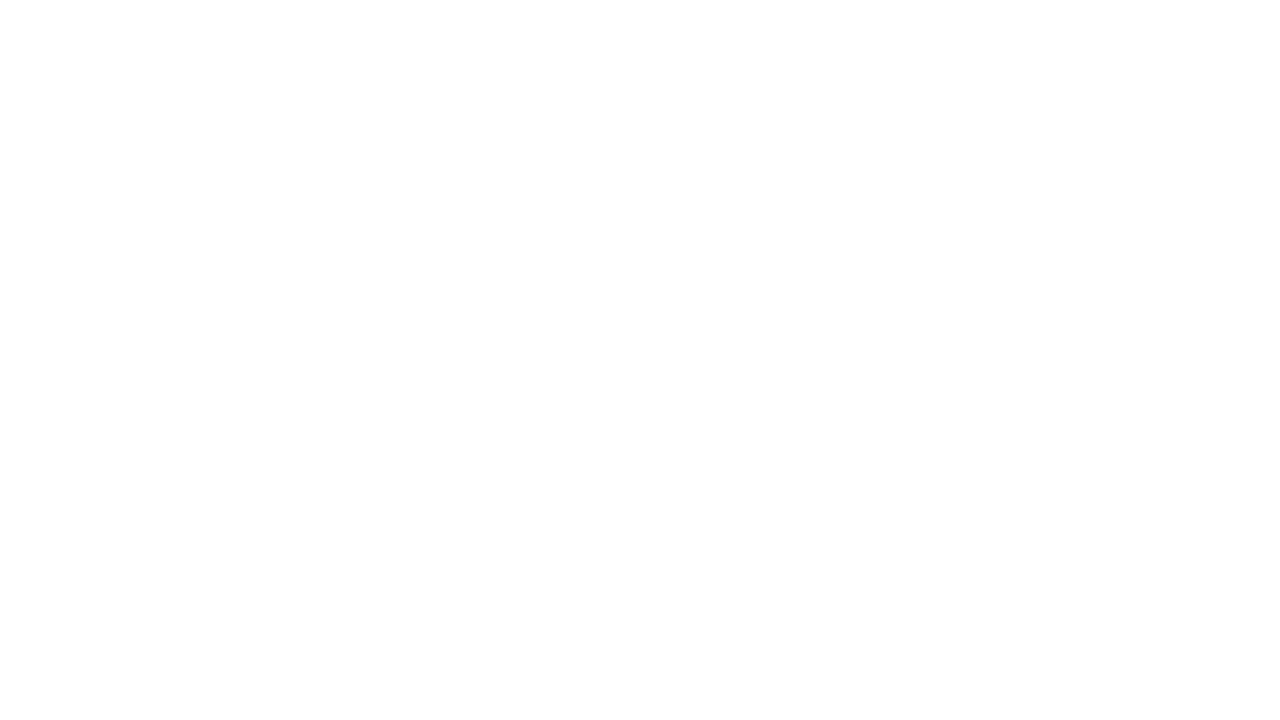

Navigated to YouTube rickroll video in tab 4
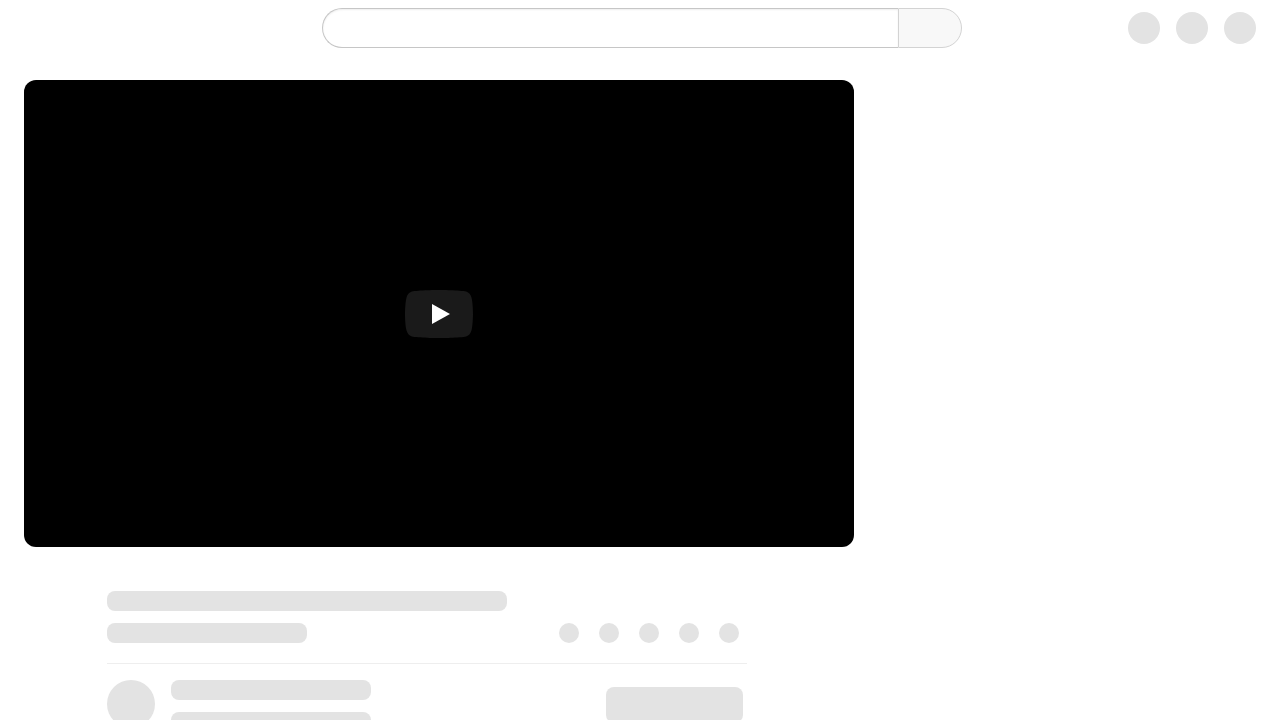

Play button click on tab 4 failed or timed out on button.ytp-play-button
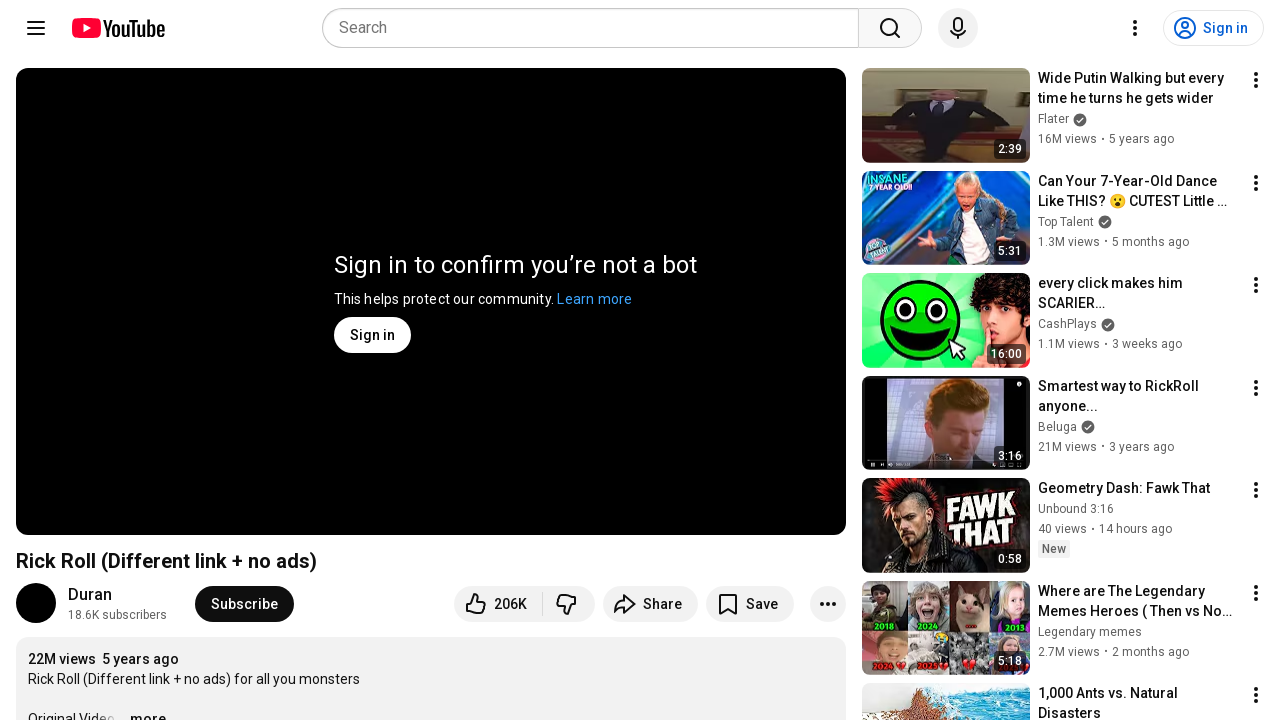

Waited 2 seconds before opening next tab
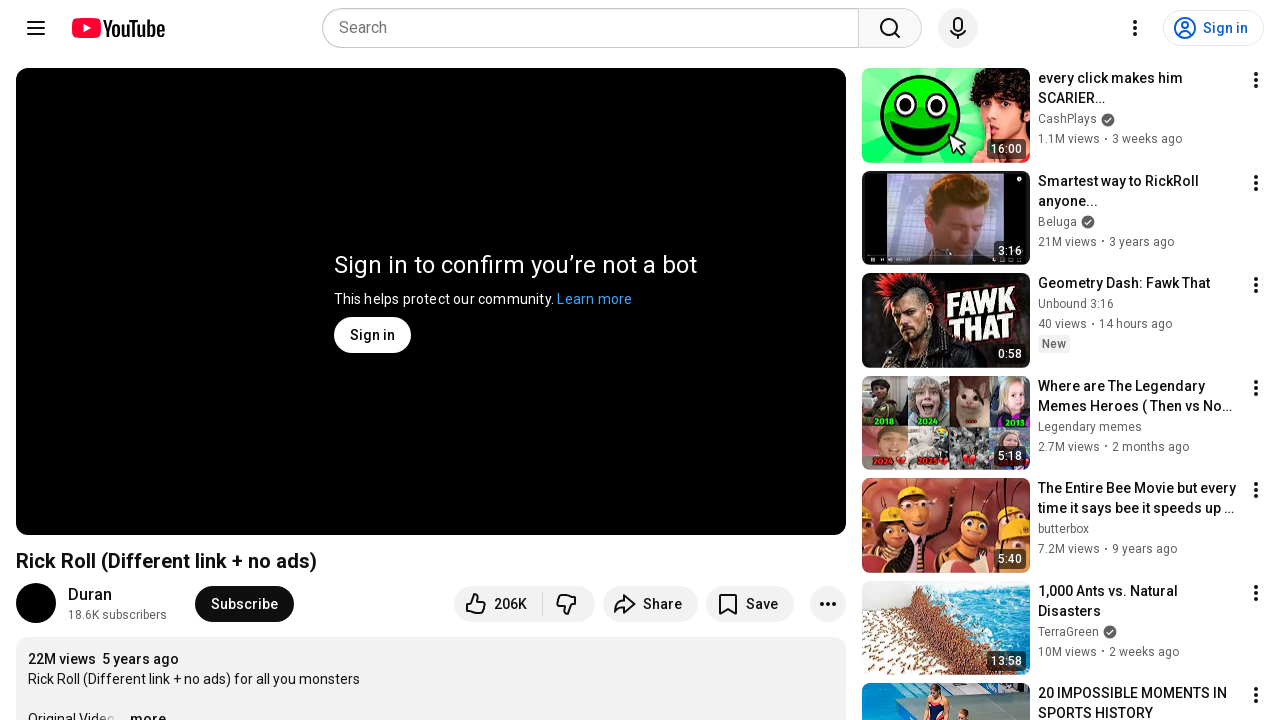

Opened new browser tab 5
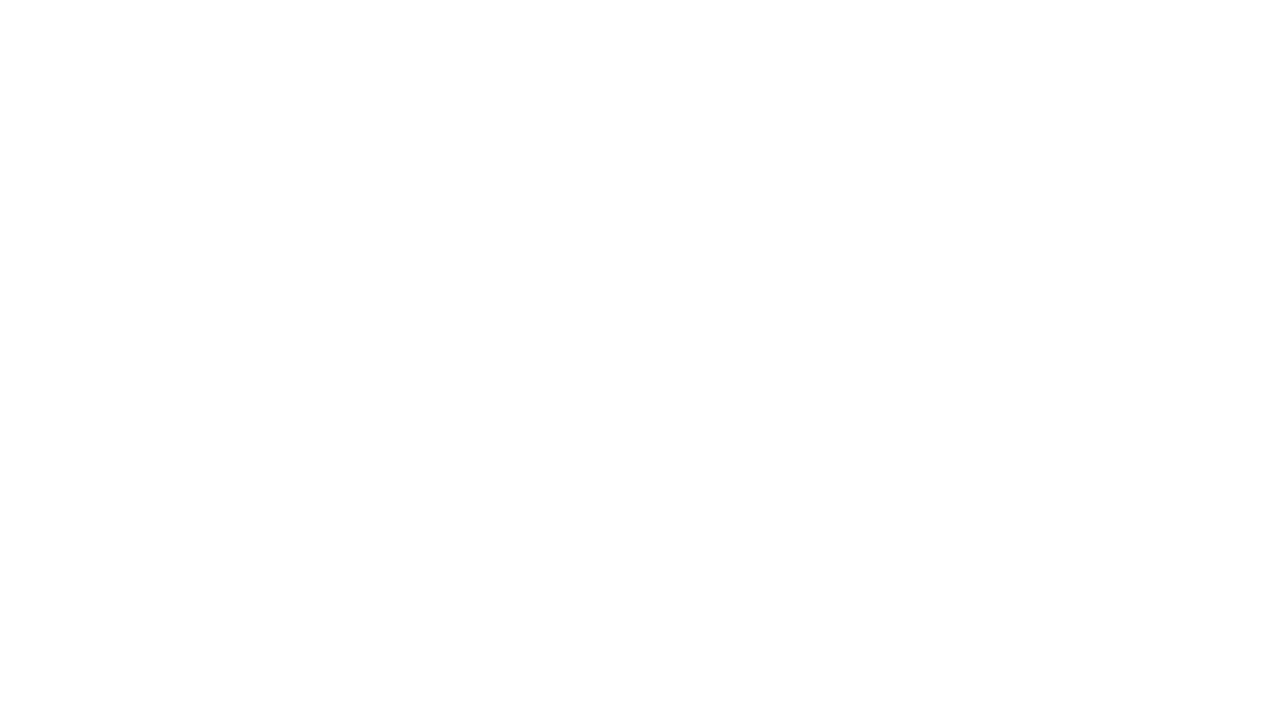

Navigated to YouTube rickroll video in tab 5
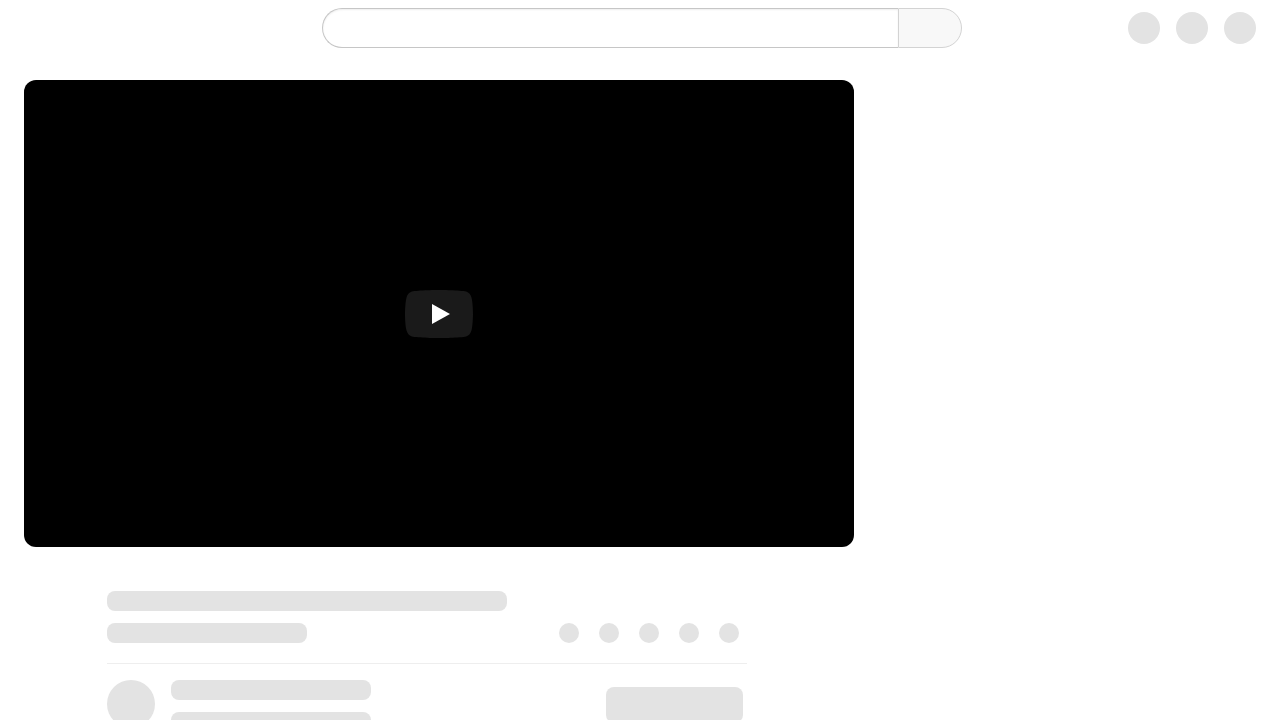

Play button click on tab 5 failed or timed out on button.ytp-play-button
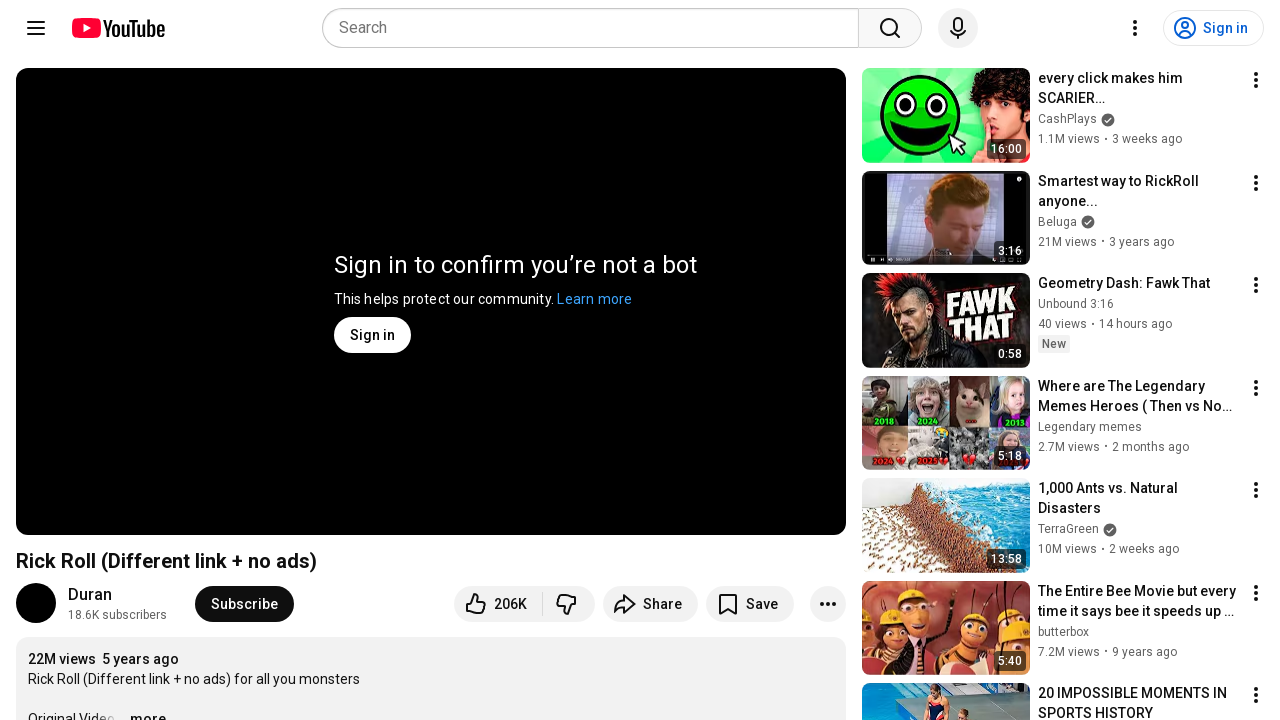

Waited 2 seconds before opening next tab
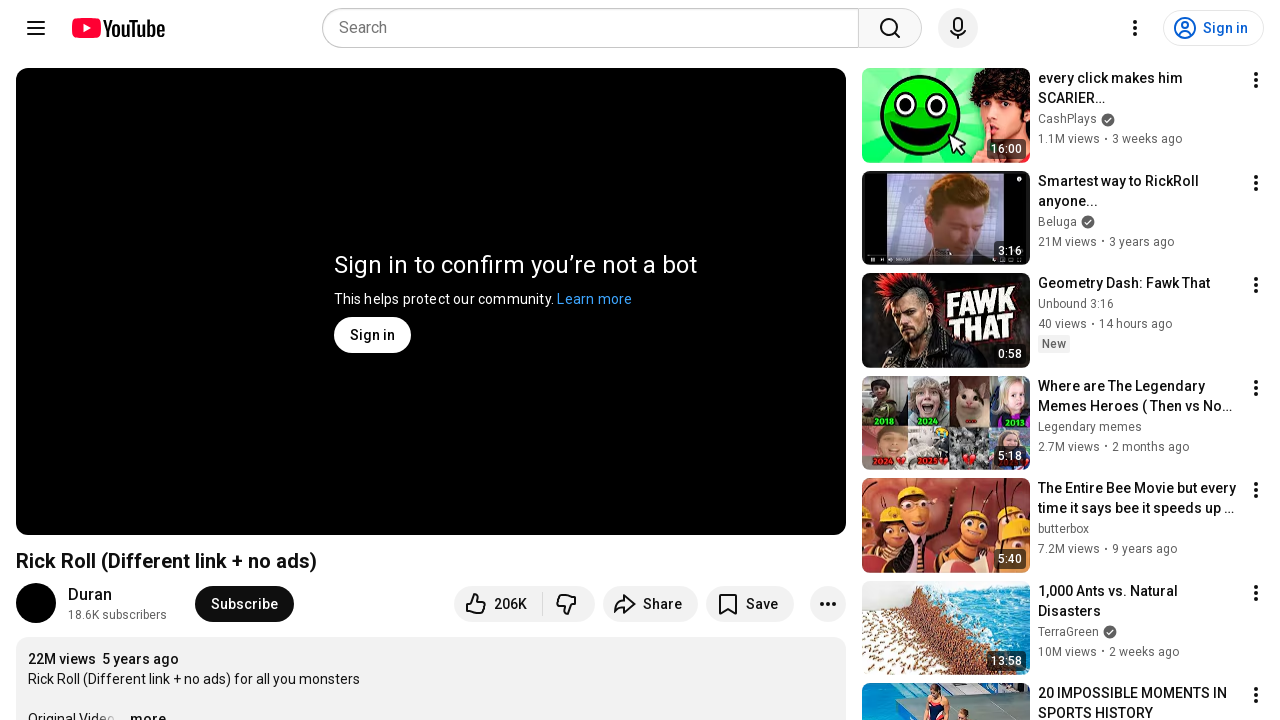

Final 7 second wait before test completion
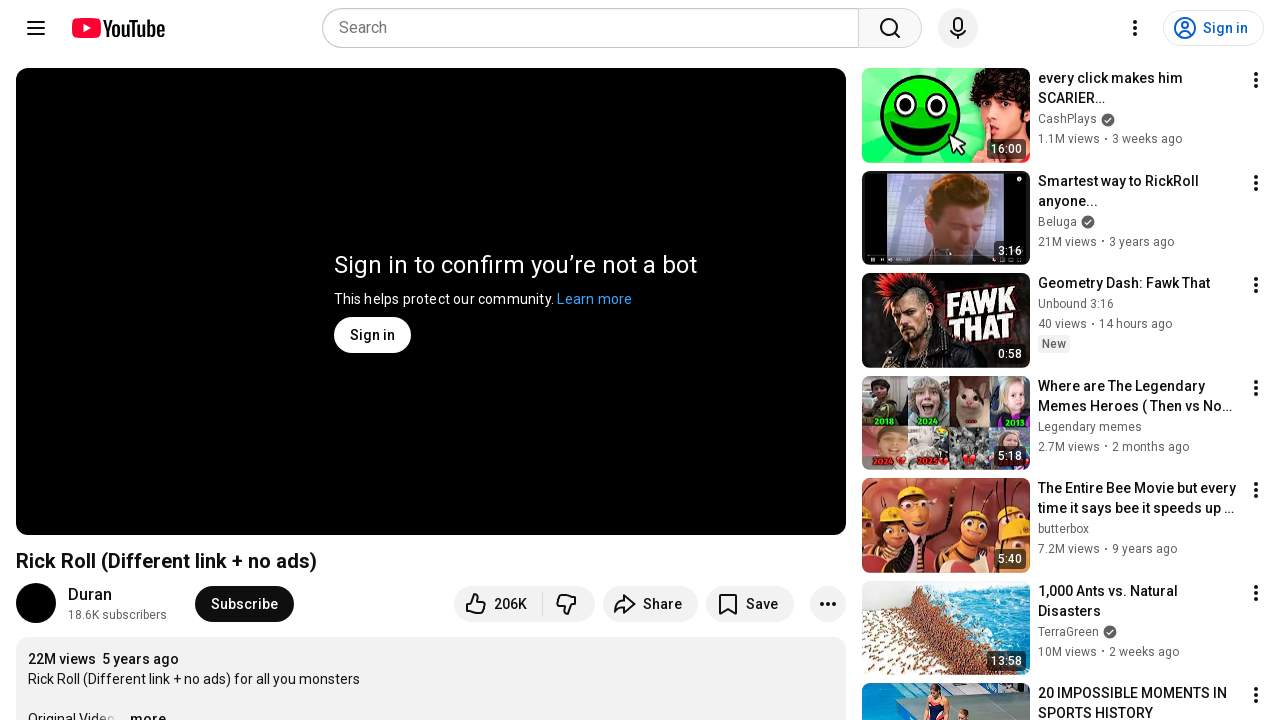

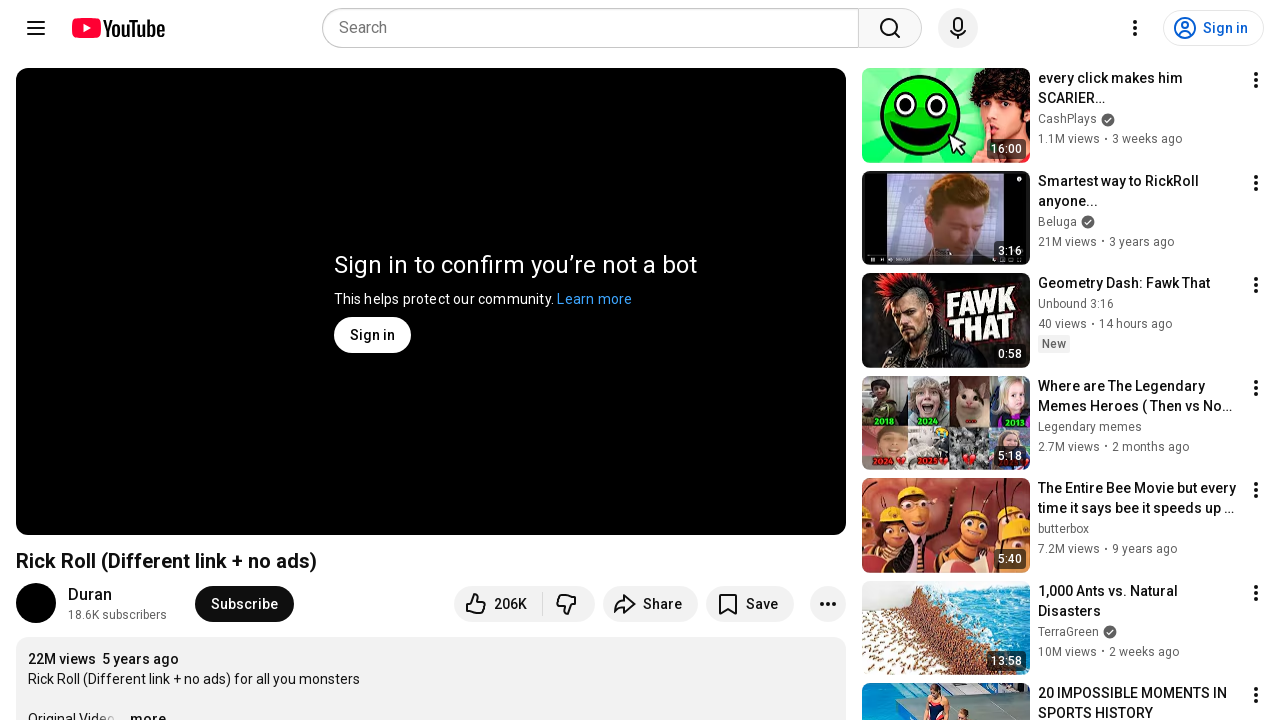